Tests mouse events including double-click, right-click, and regular click on buttons

Starting URL: https://demoqa.com/alerts

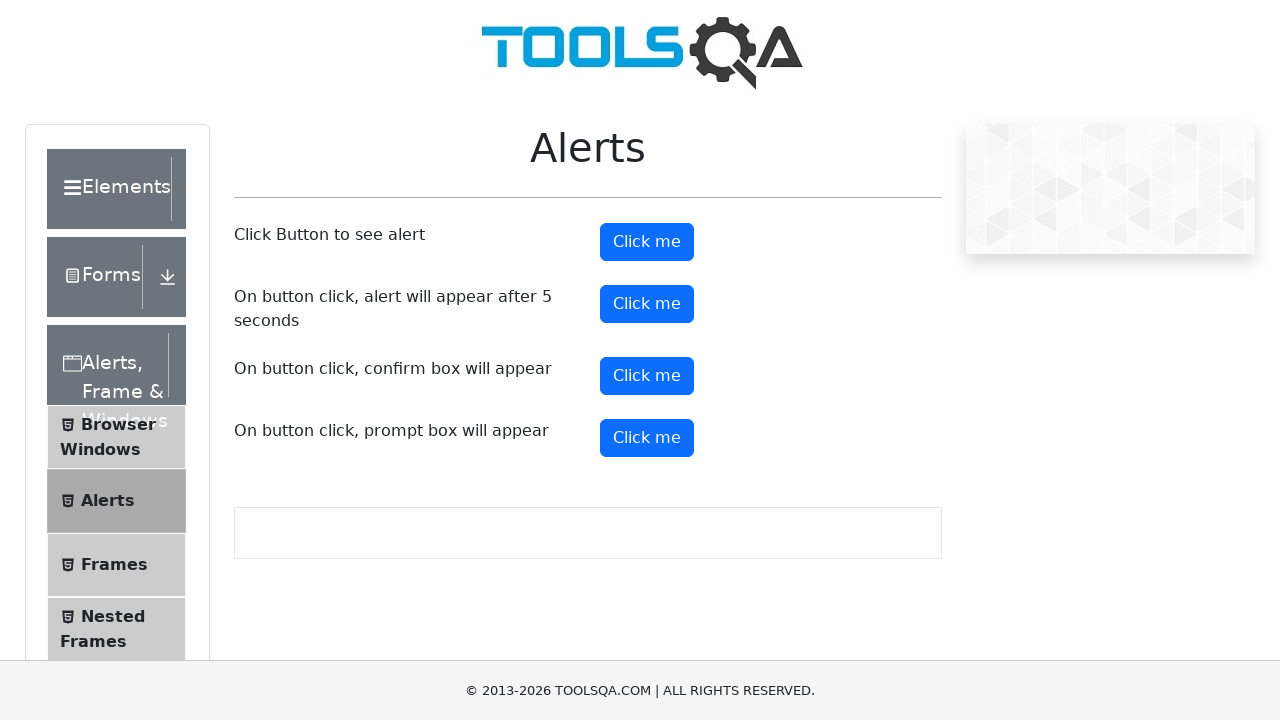

Clicked on Elements section at (109, 189) on xpath=//div[text()='Elements']
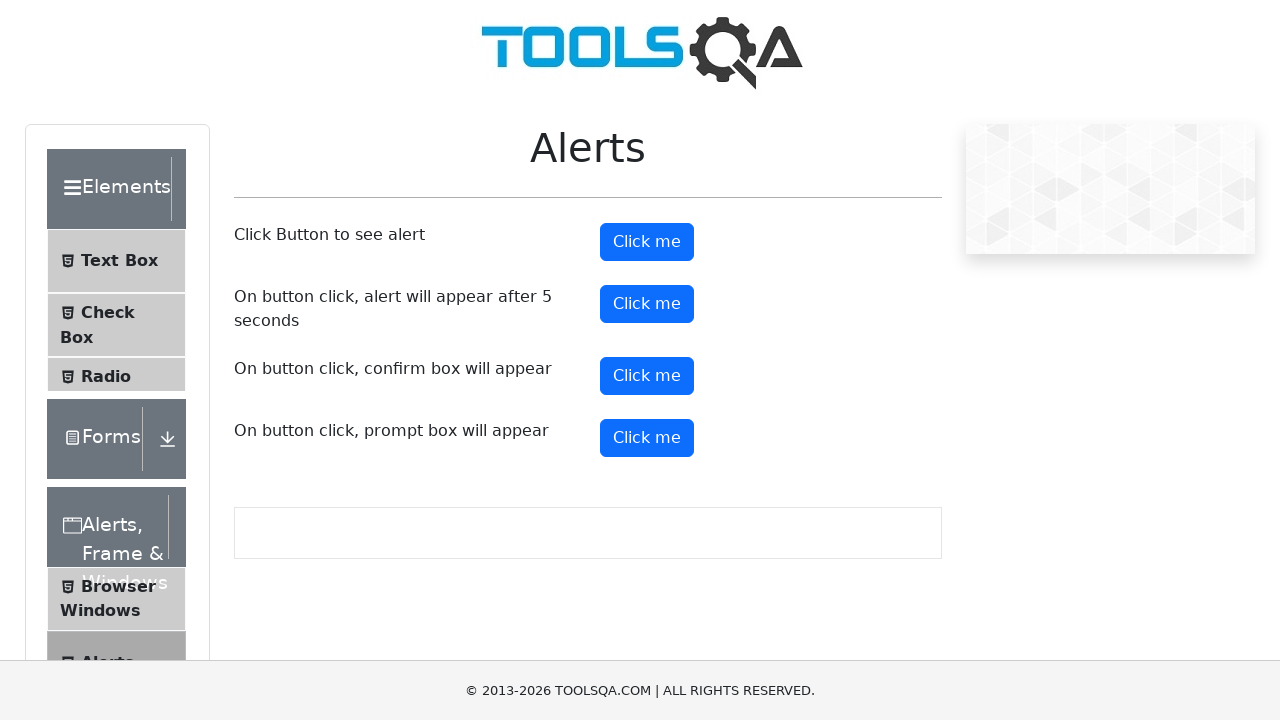

Waited 1 second for page to load
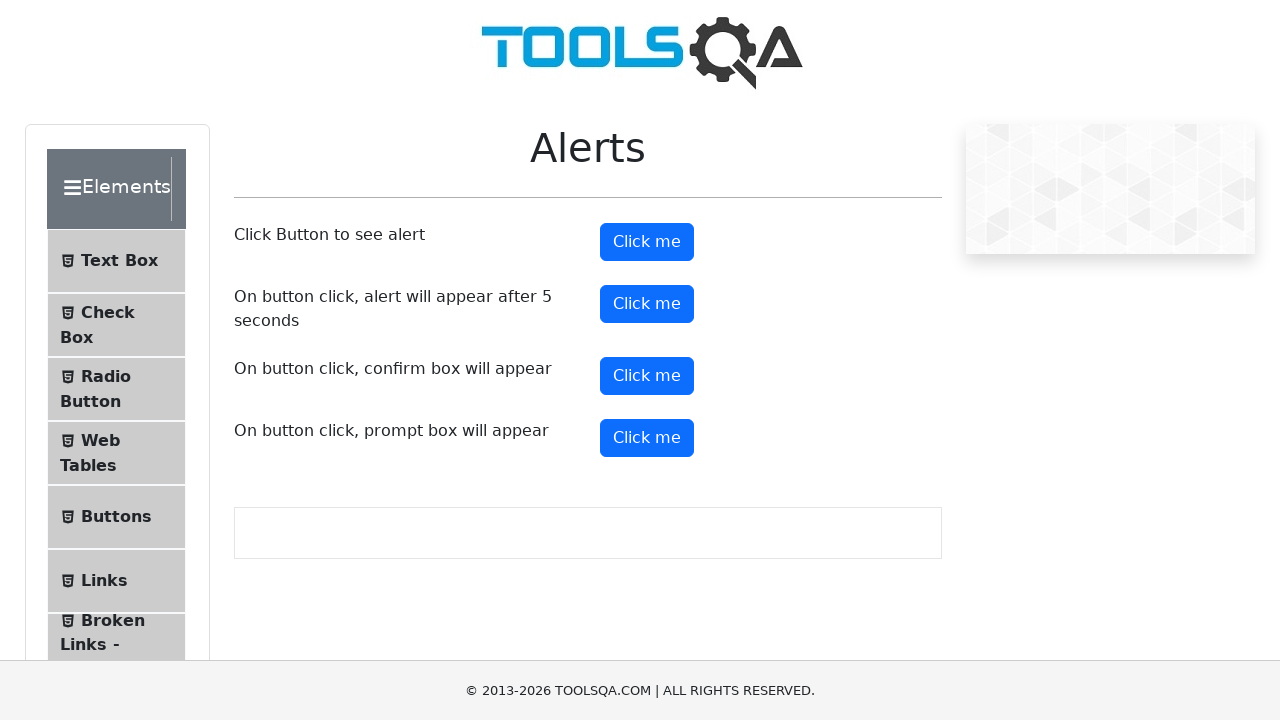

Clicked on Buttons menu item at (116, 517) on xpath=//span[text()='Buttons']
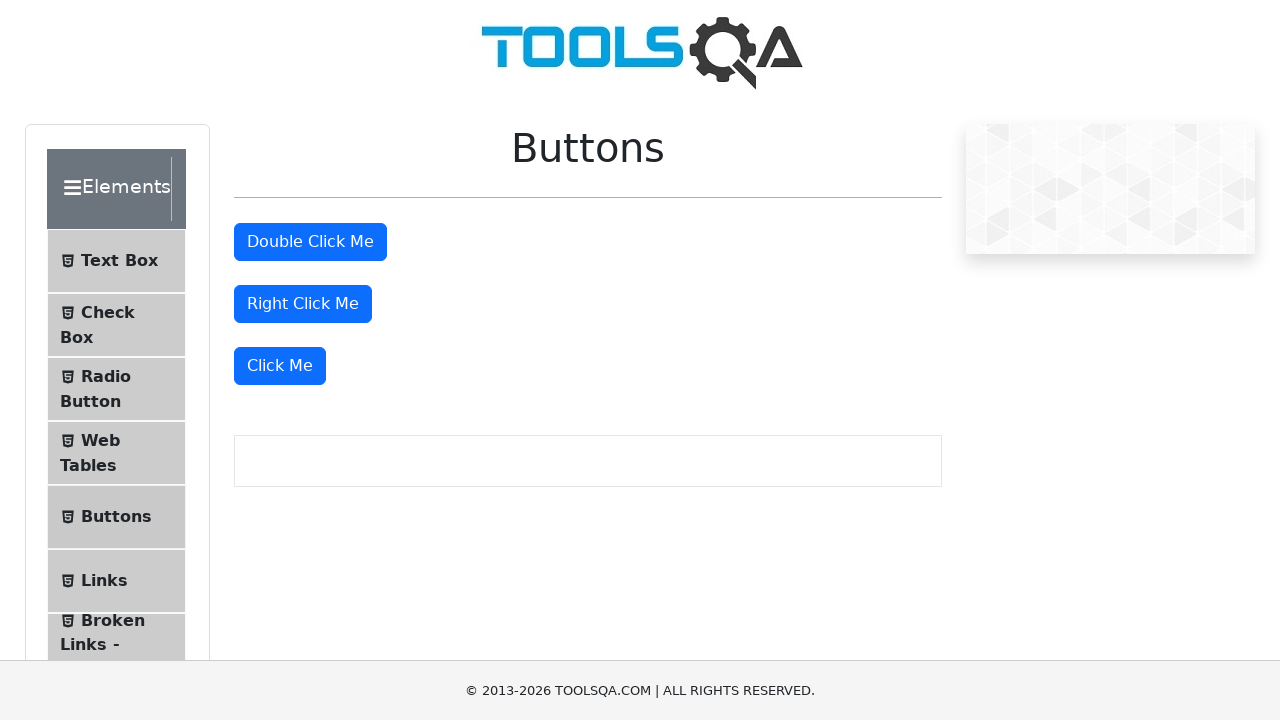

Scrolled double click button into view
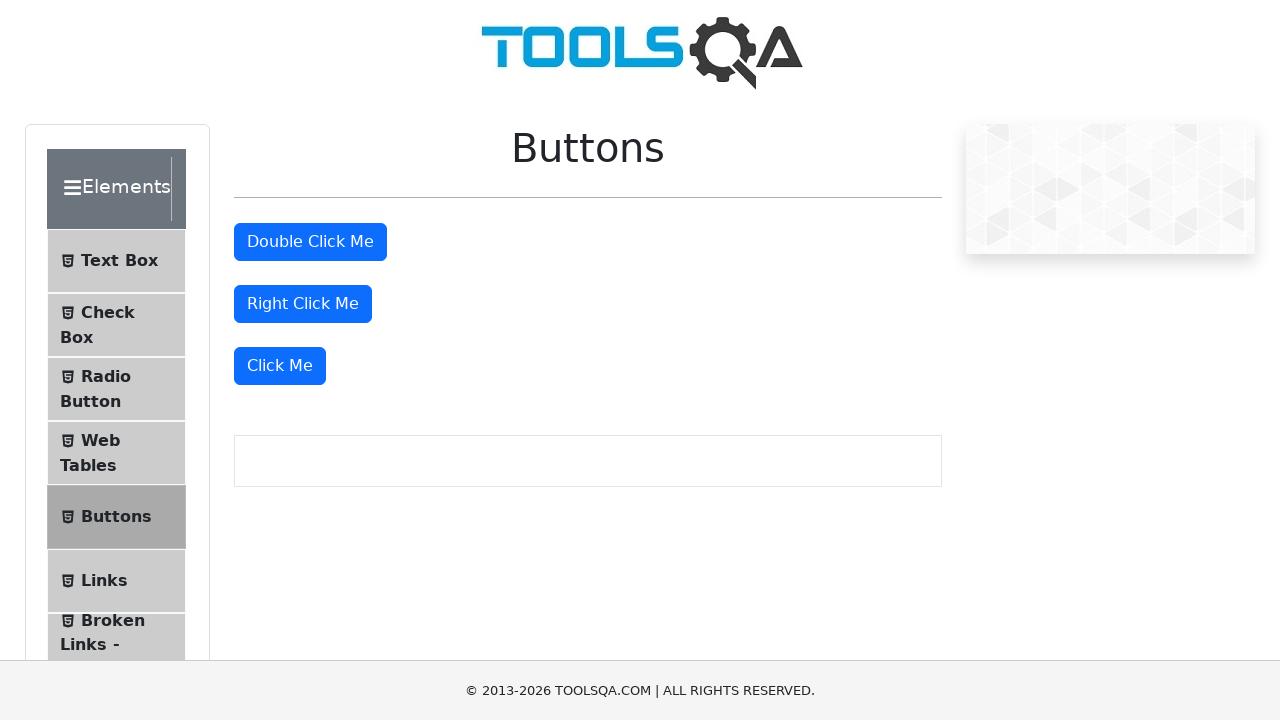

Scrolled click me button into view
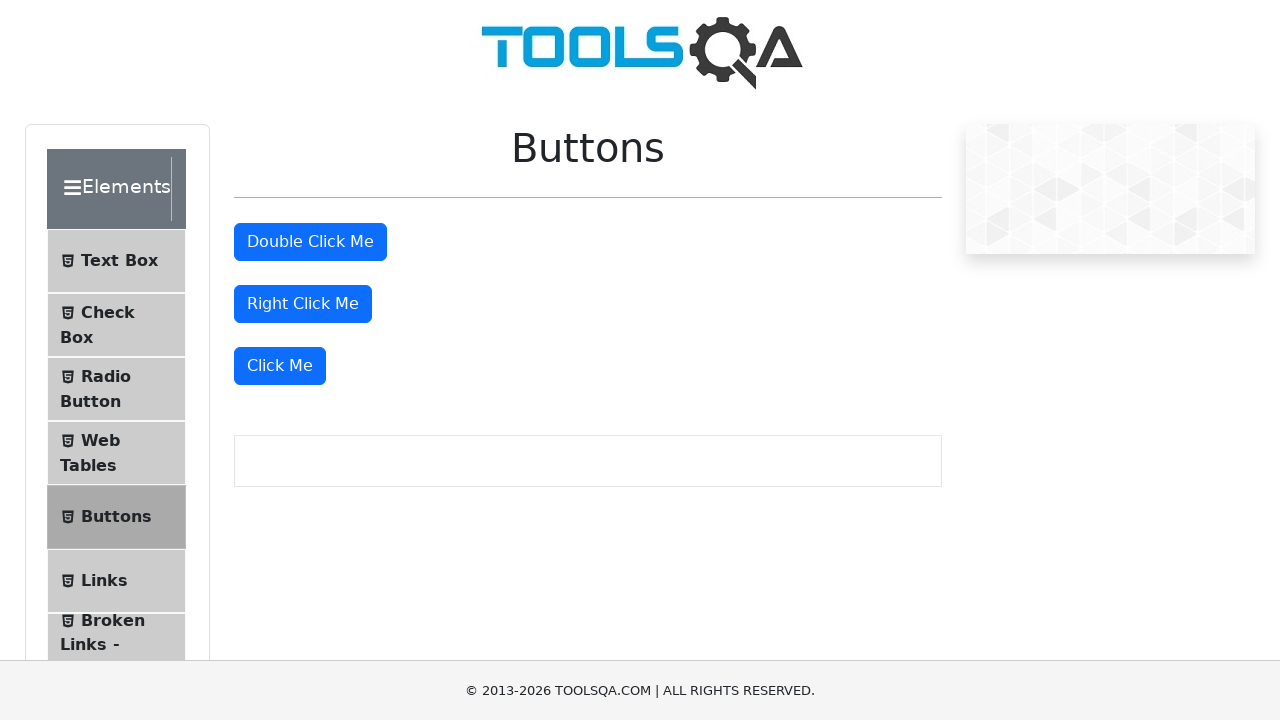

Performed right-click on right click button at (303, 304) on button#rightClickBtn
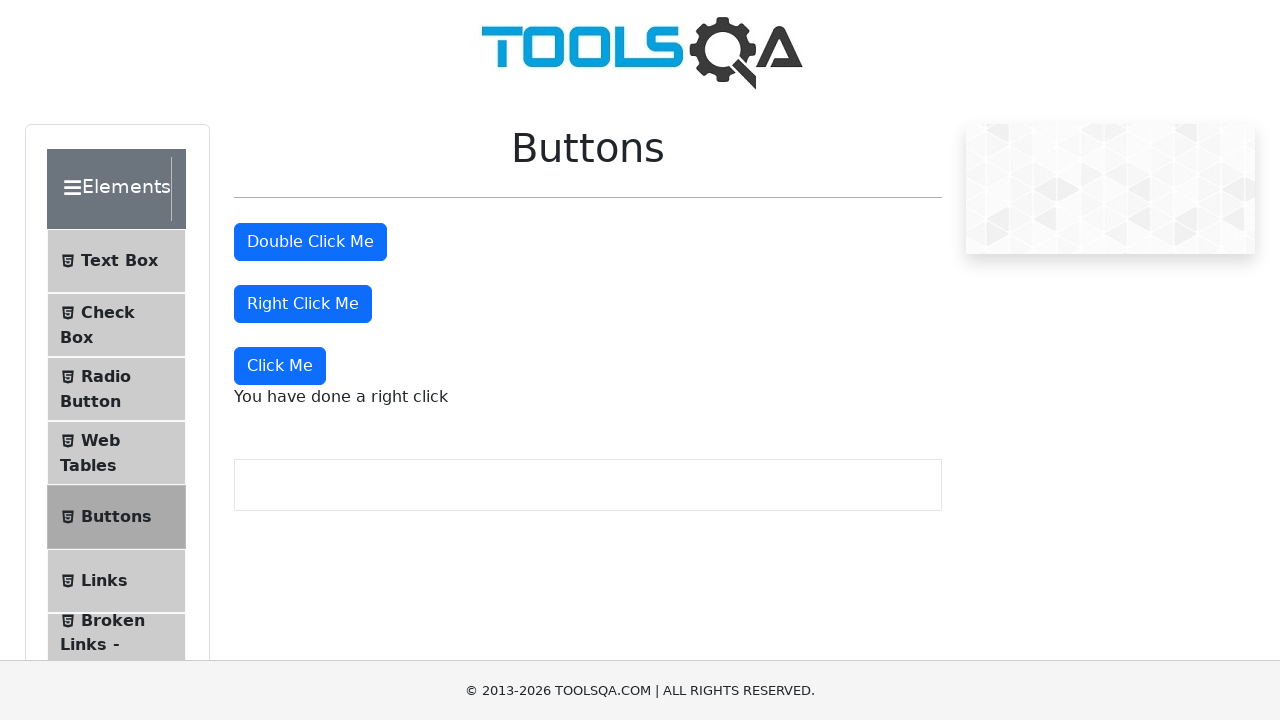

Performed double-click on double click button at (310, 242) on button#doubleClickBtn
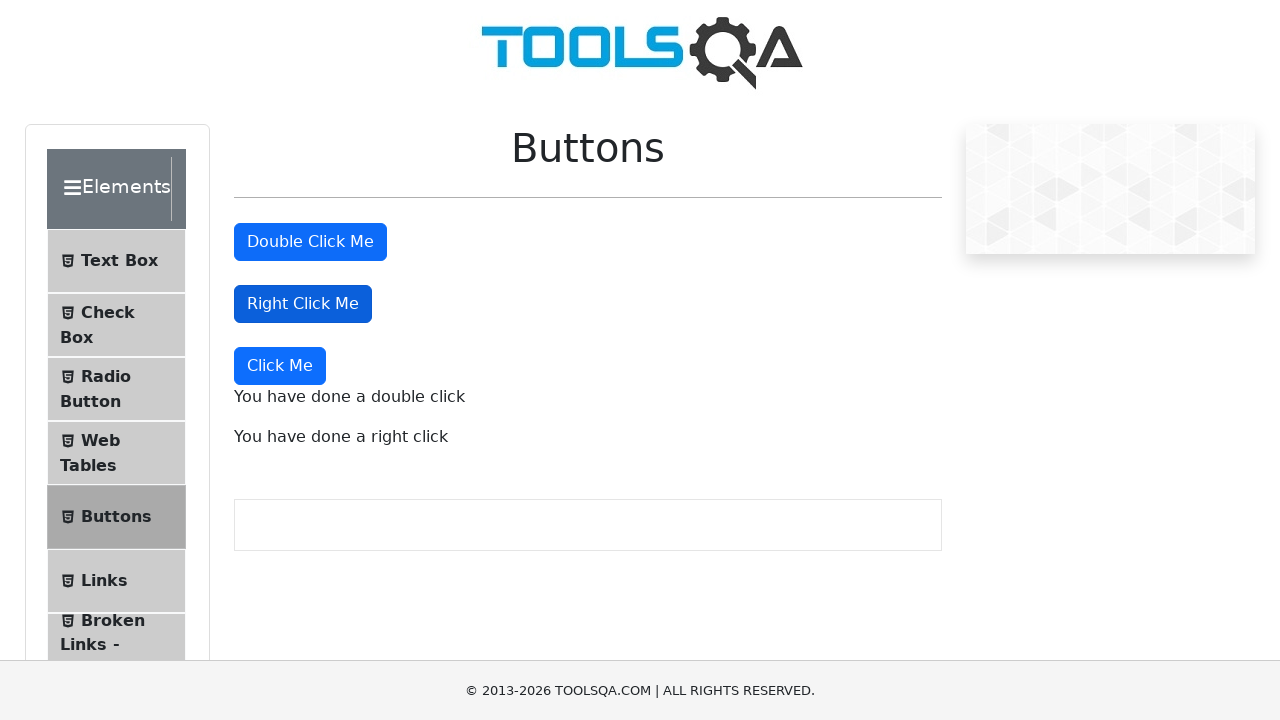

Performed regular click on click me button at (280, 366) on xpath=//button[text()='Click Me']
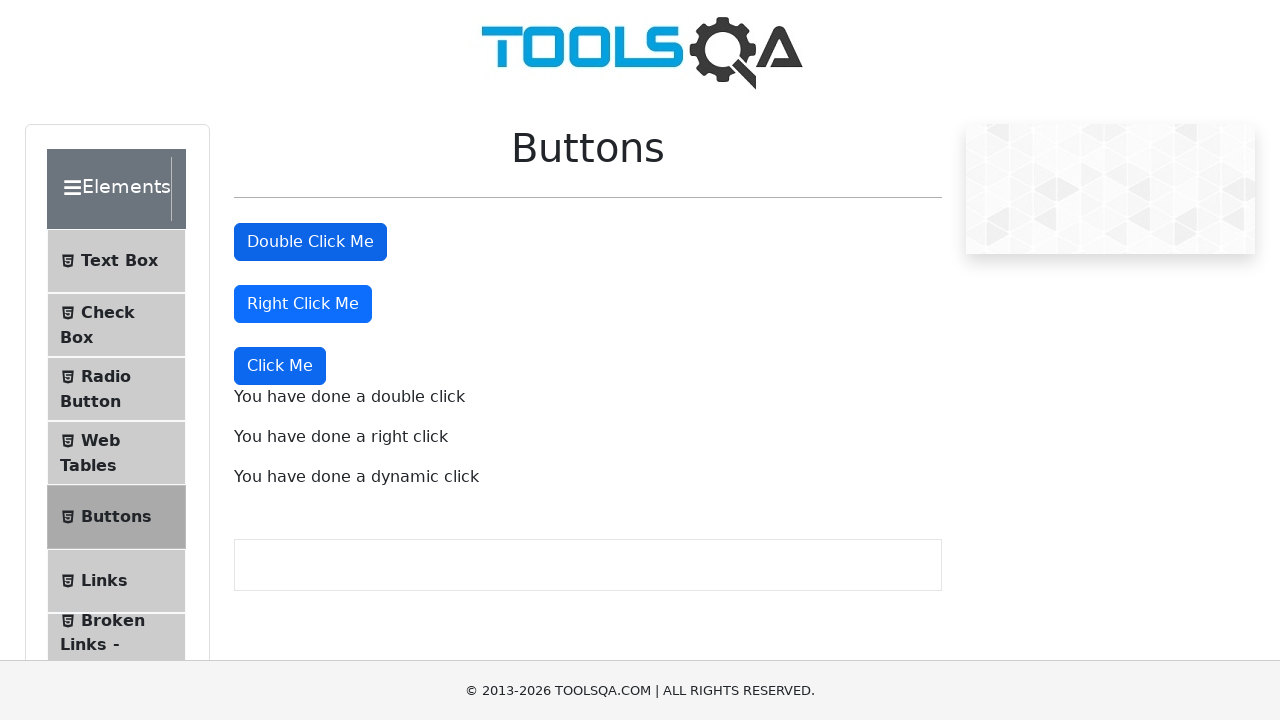

Double click message appeared
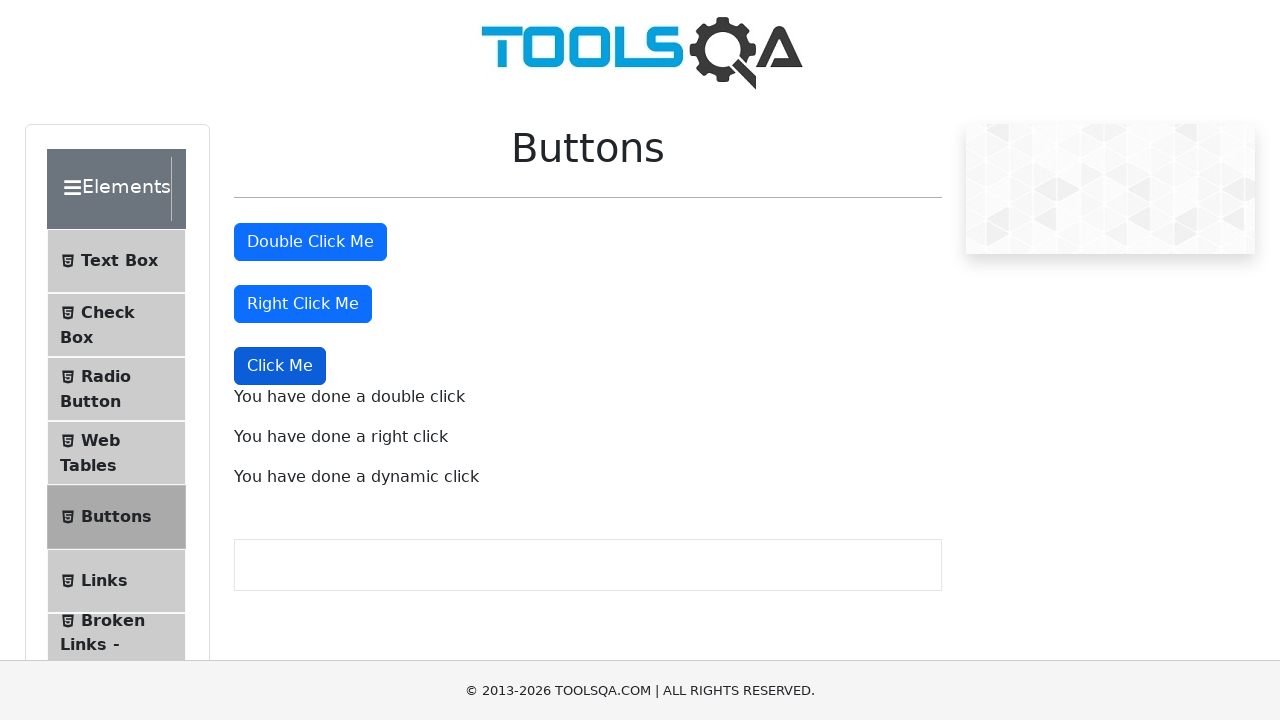

Right click message appeared
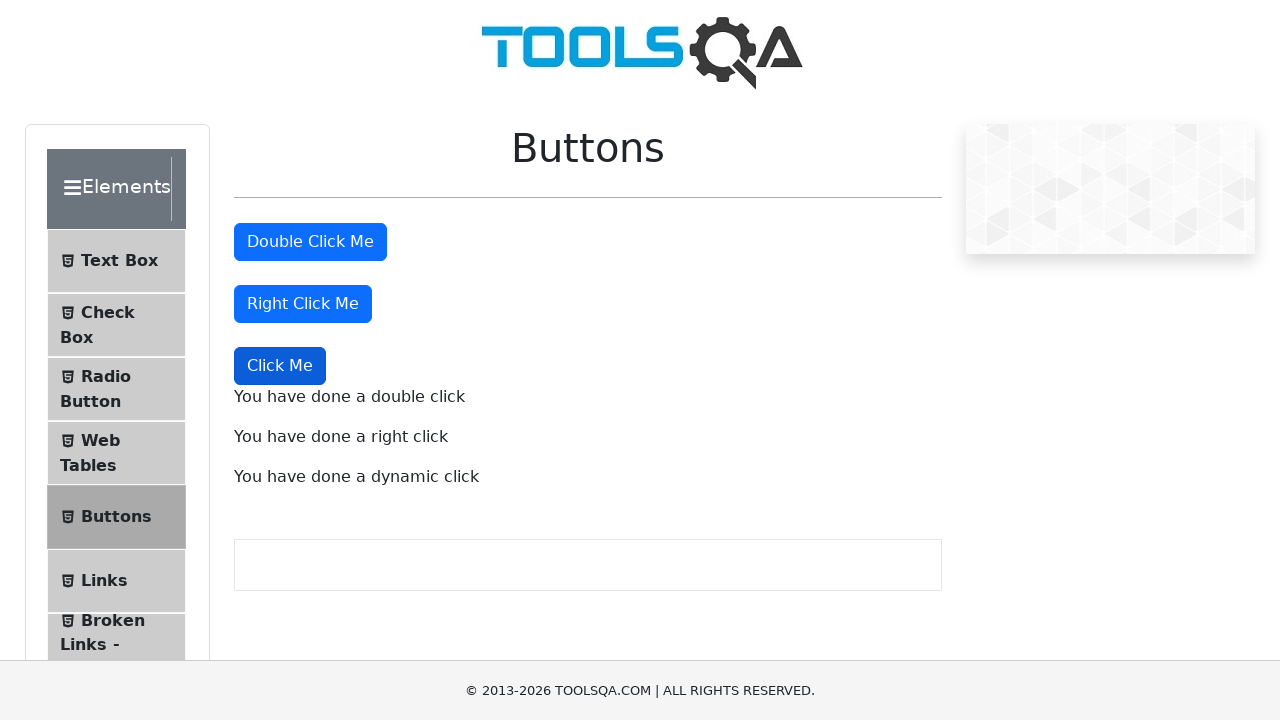

Regular click message appeared
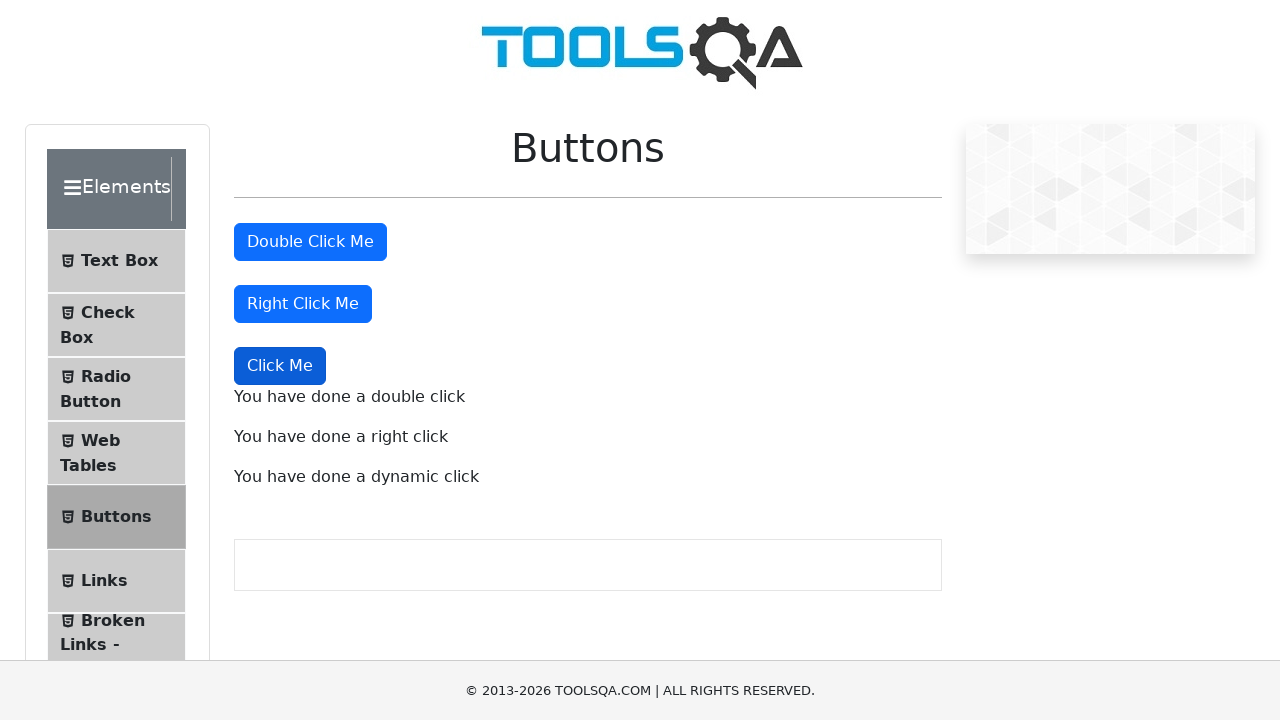

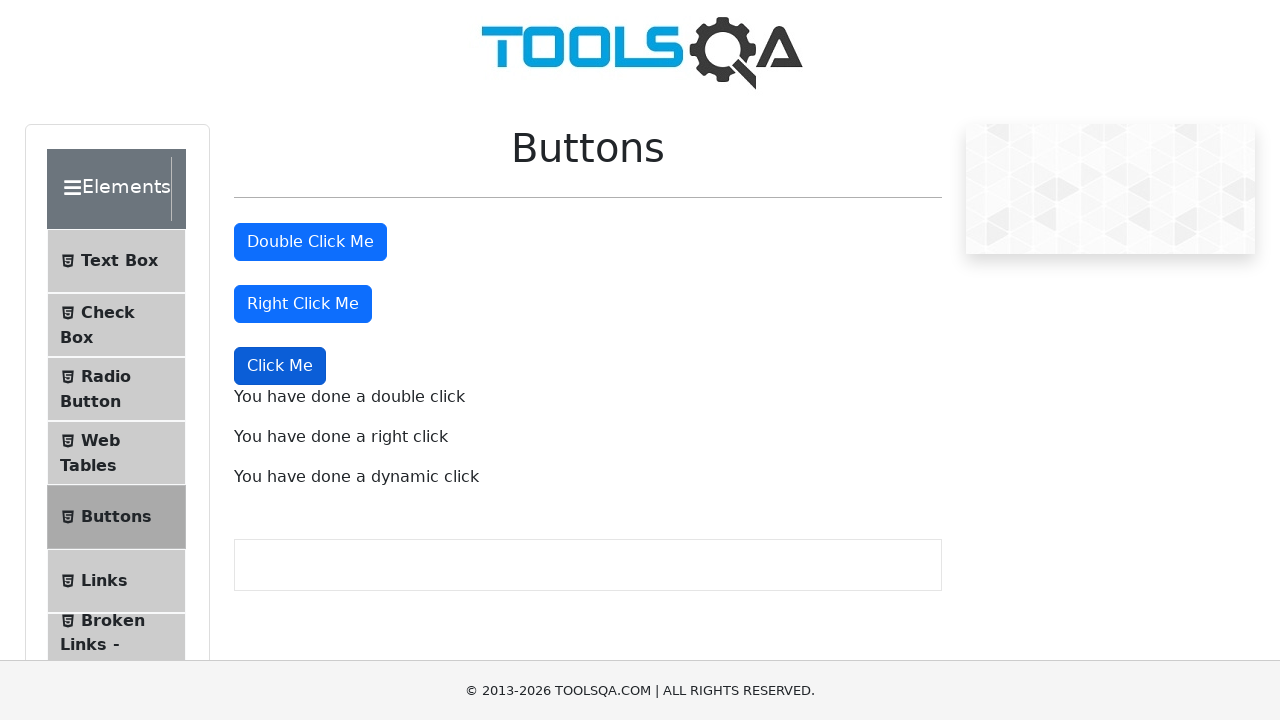